Tests checkbox handling by checking selection states, clicking to toggle checkboxes, and then selecting all checkboxes on the page.

Starting URL: https://the-internet.herokuapp.com/checkboxes

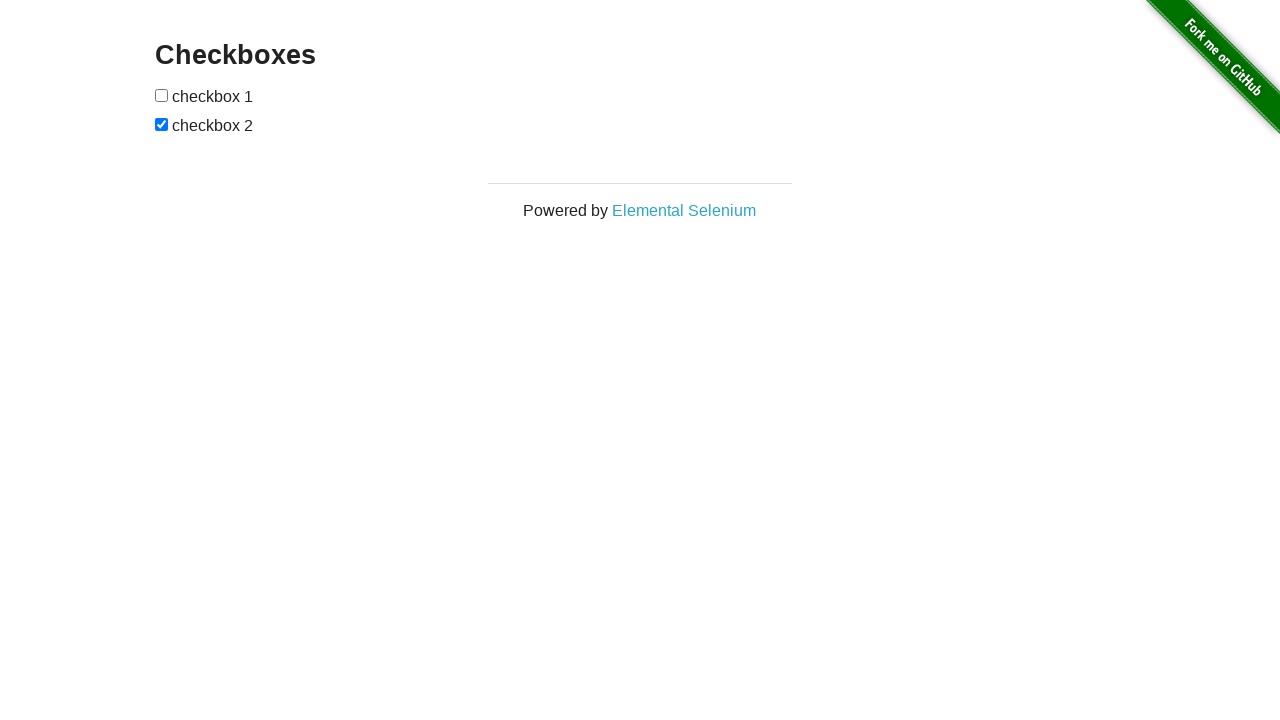

Located all checkbox elements on the page
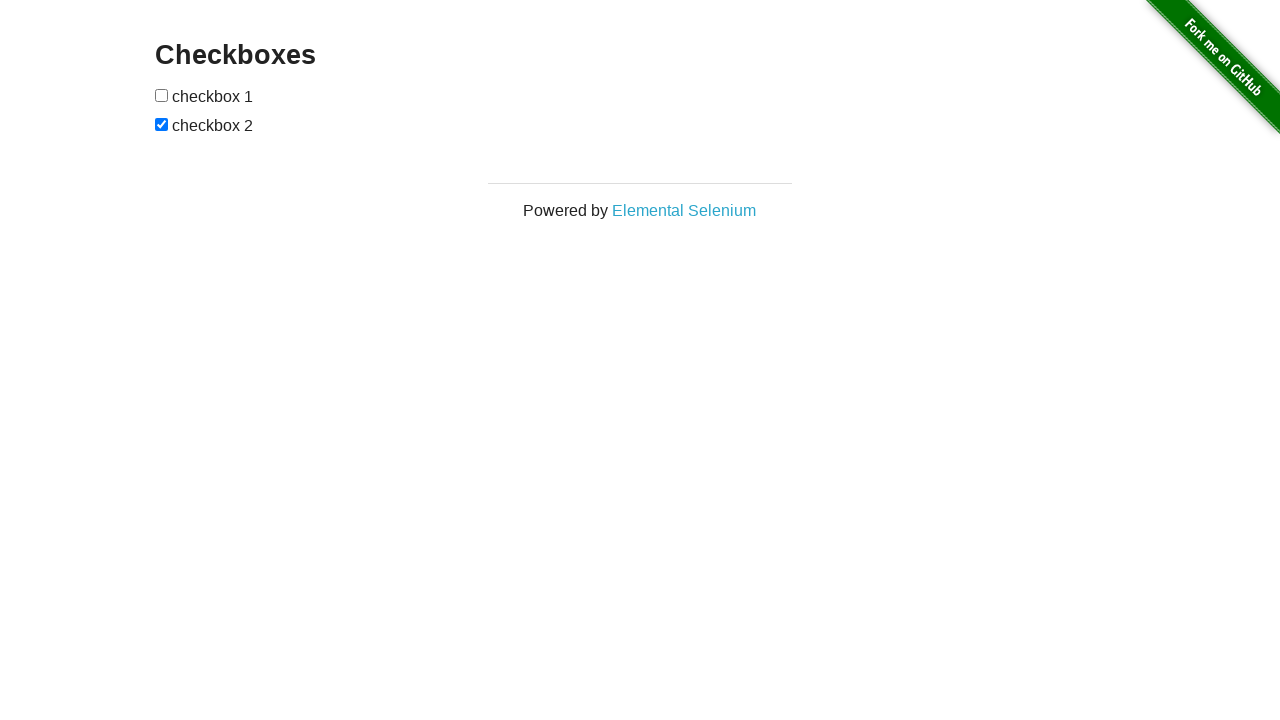

Selected first checkbox element
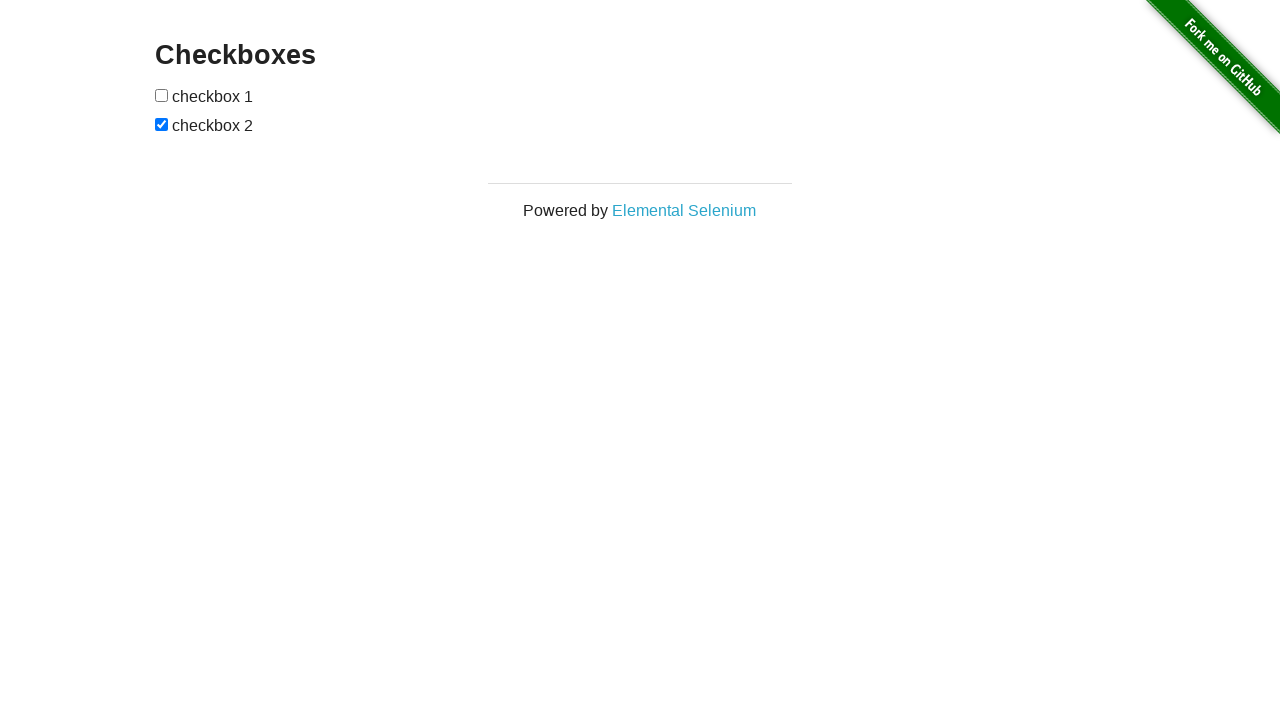

Selected second checkbox element
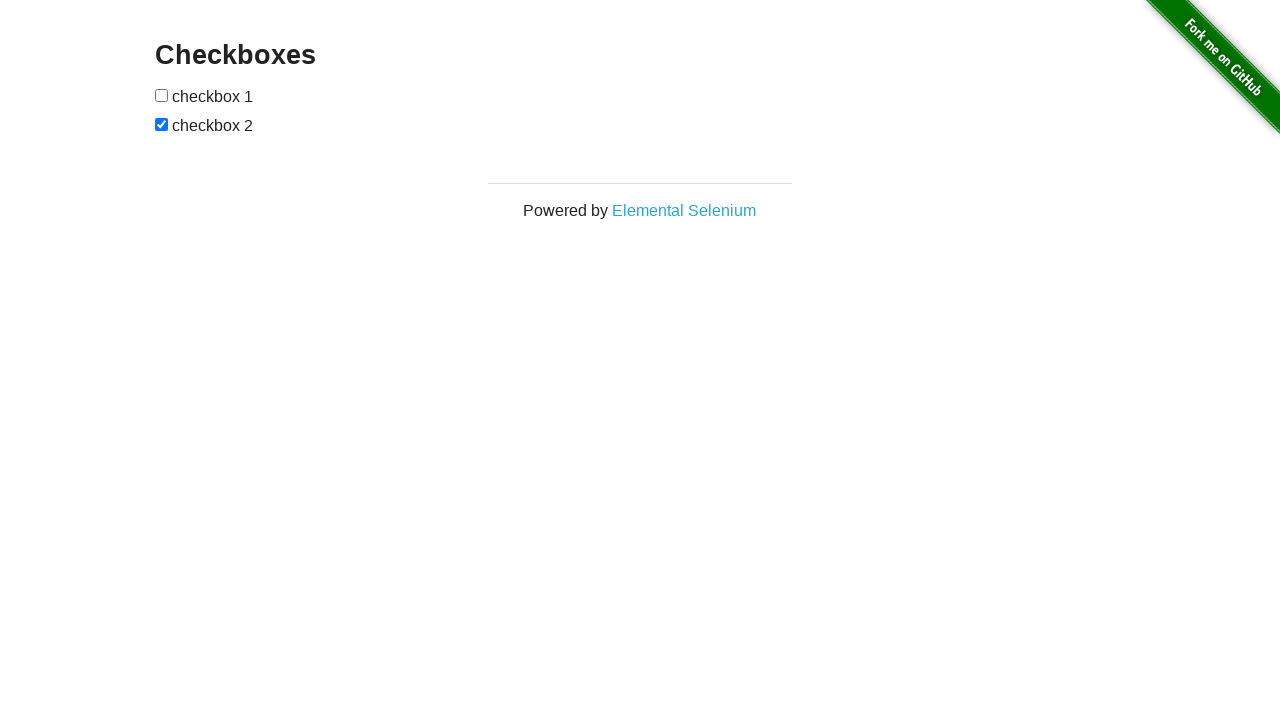

Checked initial state of checkbox 1 - unchecked
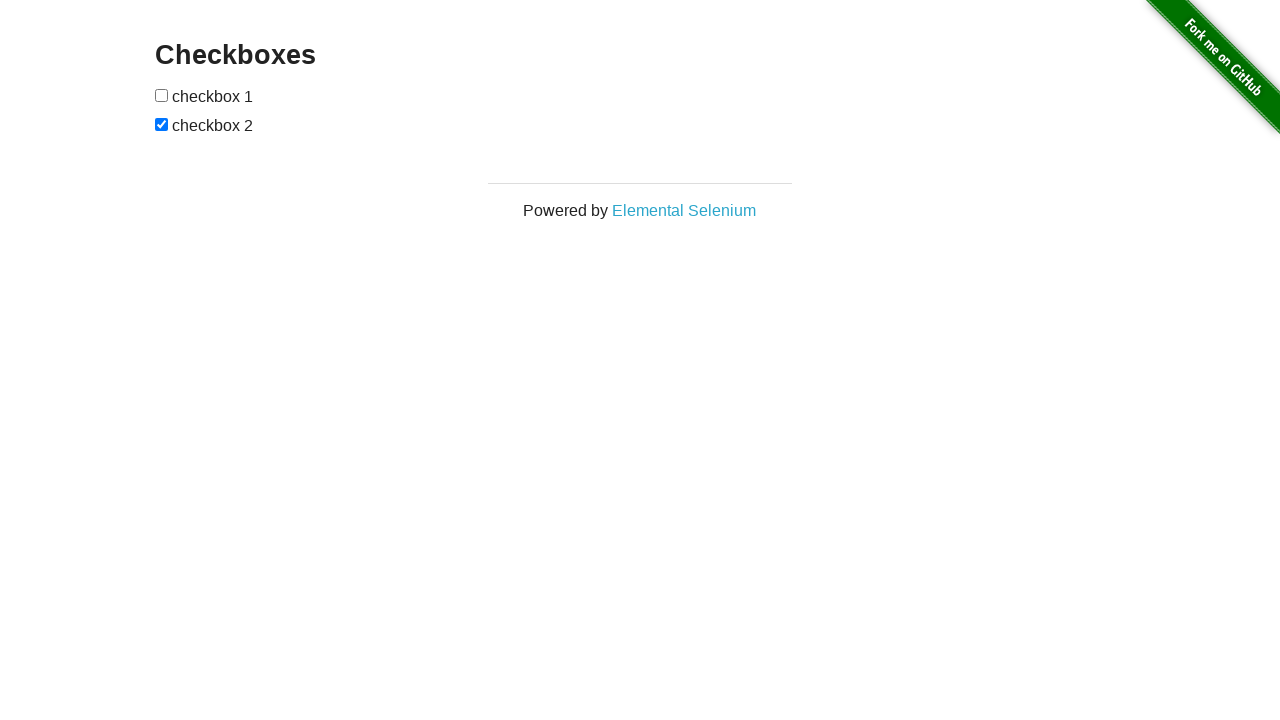

Checked initial state of checkbox 2 - checked
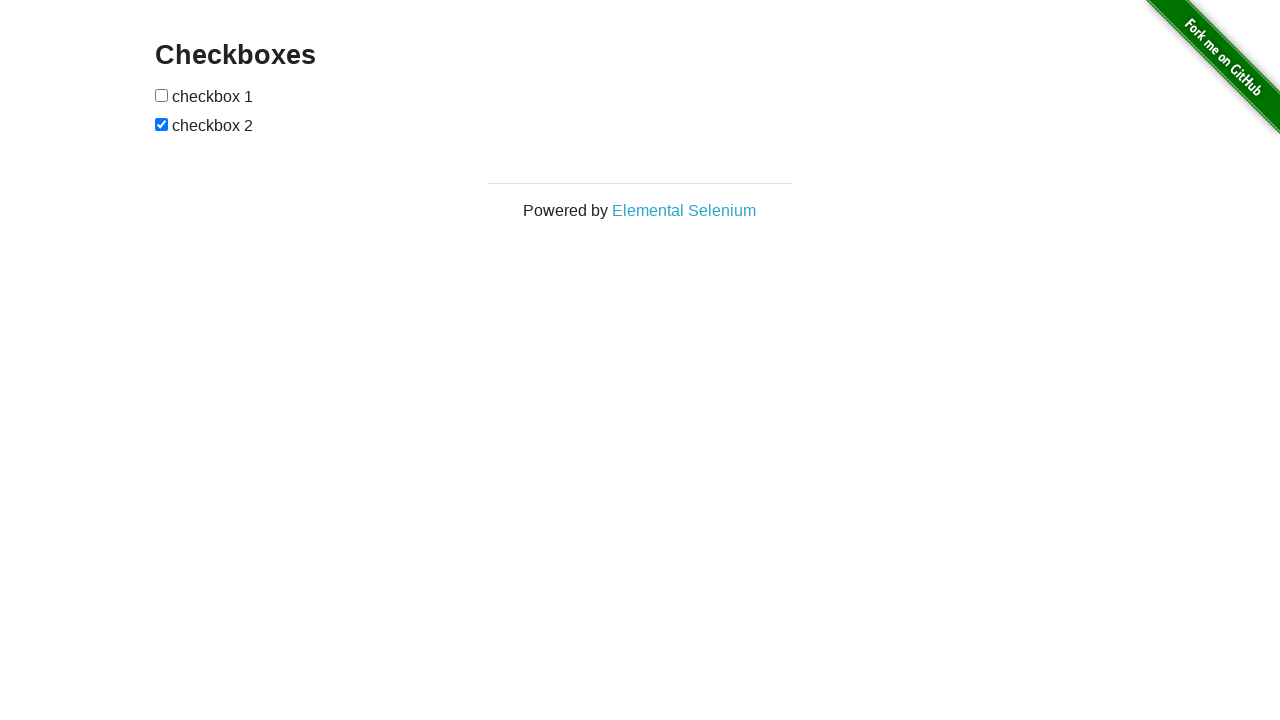

Clicked checkbox 1 to select it at (162, 95) on input[type='checkbox'] >> nth=0
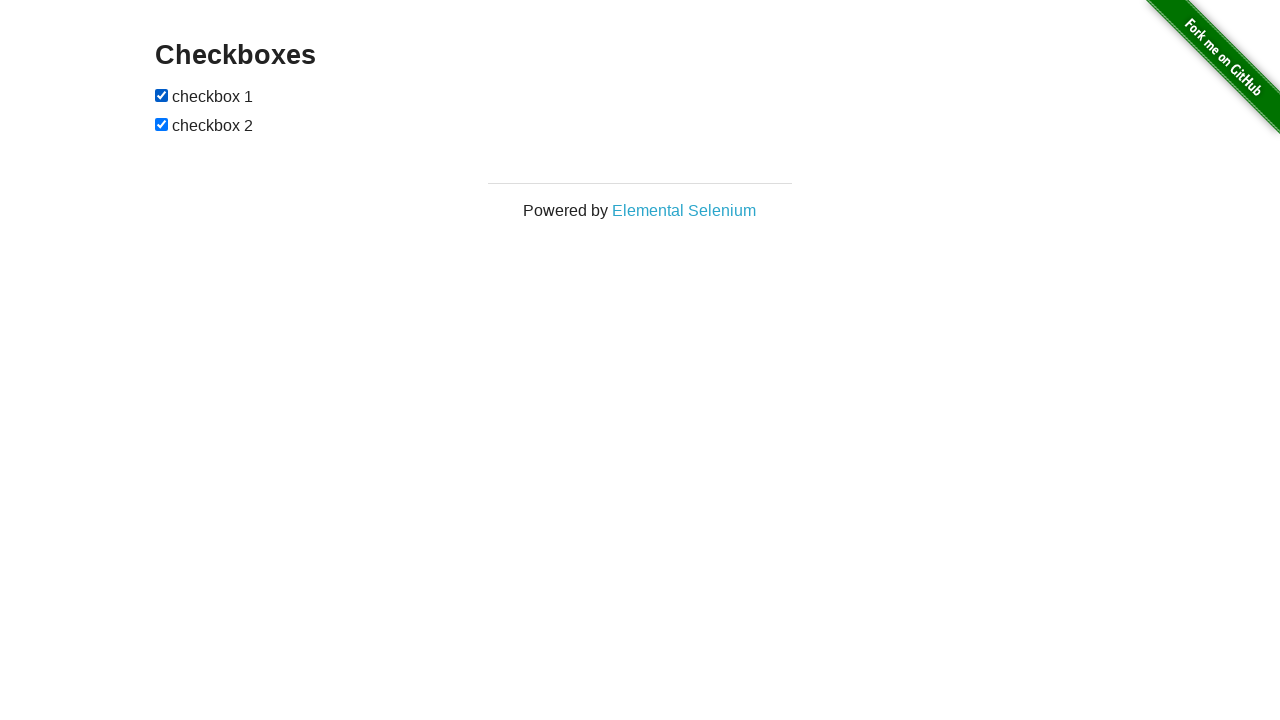

Verified checkbox 1 is now selected
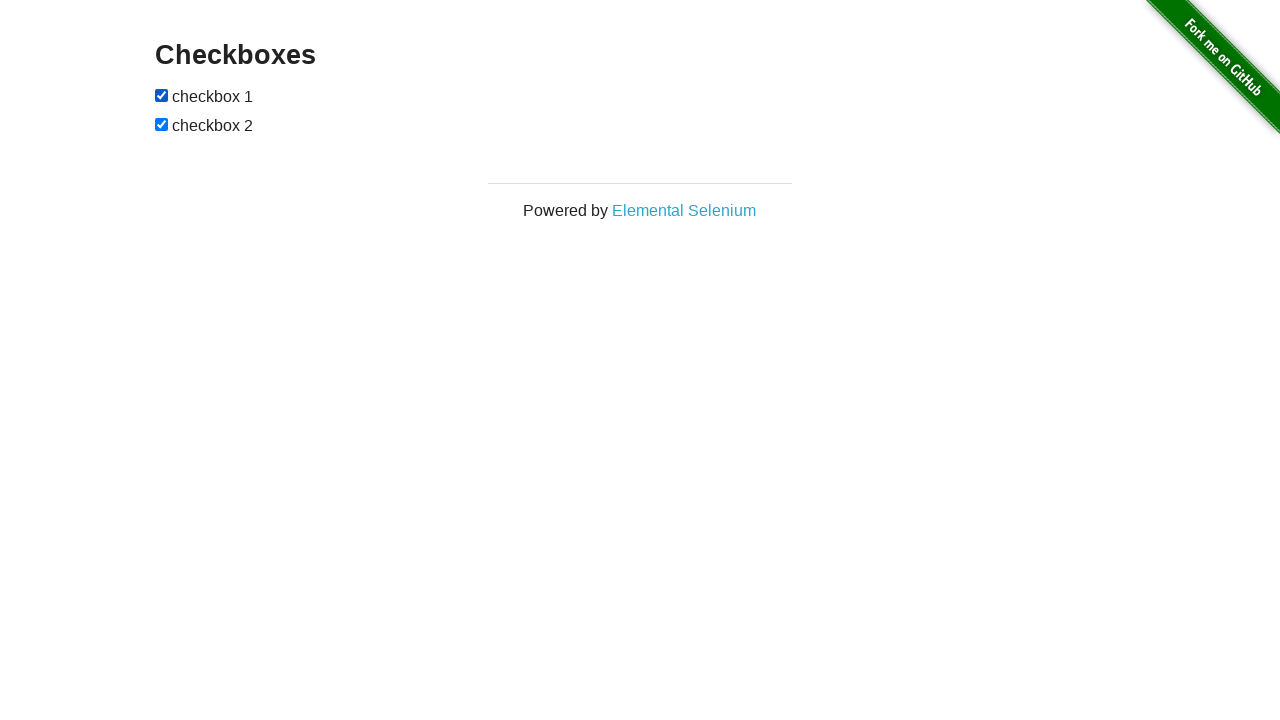

Clicked checkbox 2 to unselect it at (162, 124) on input[type='checkbox'] >> nth=1
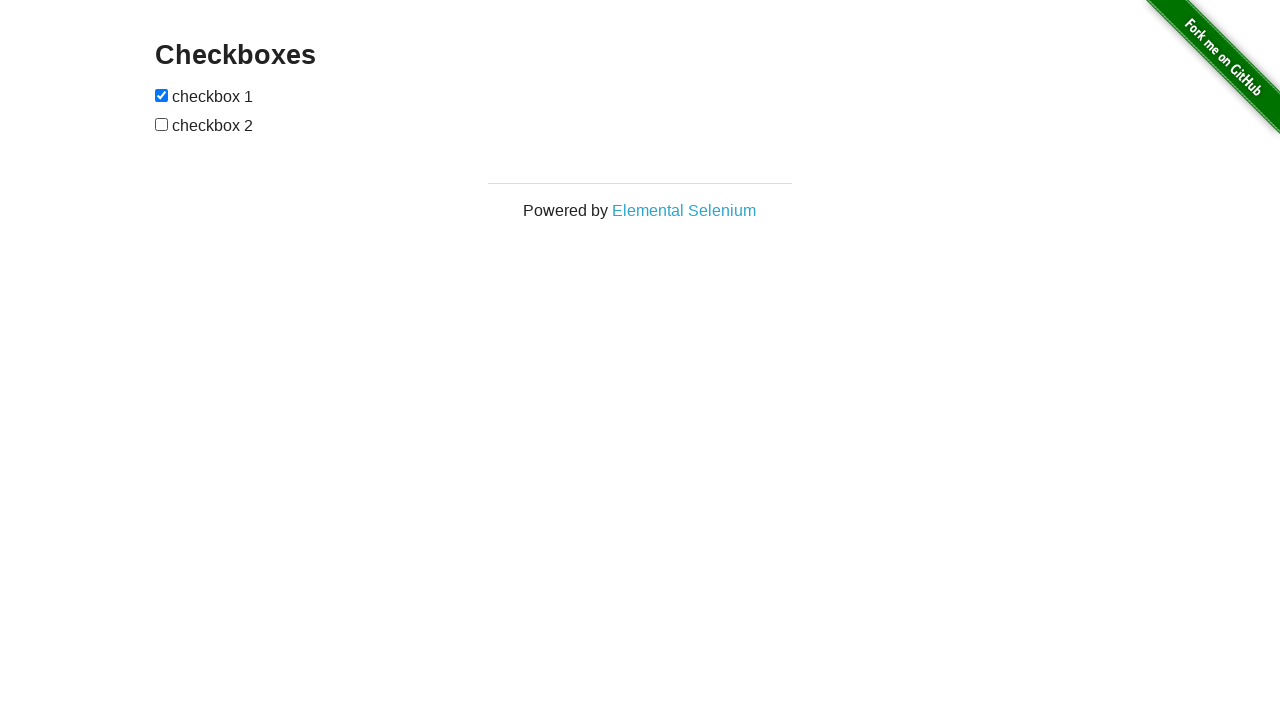

Verified checkbox 2 is now unselected
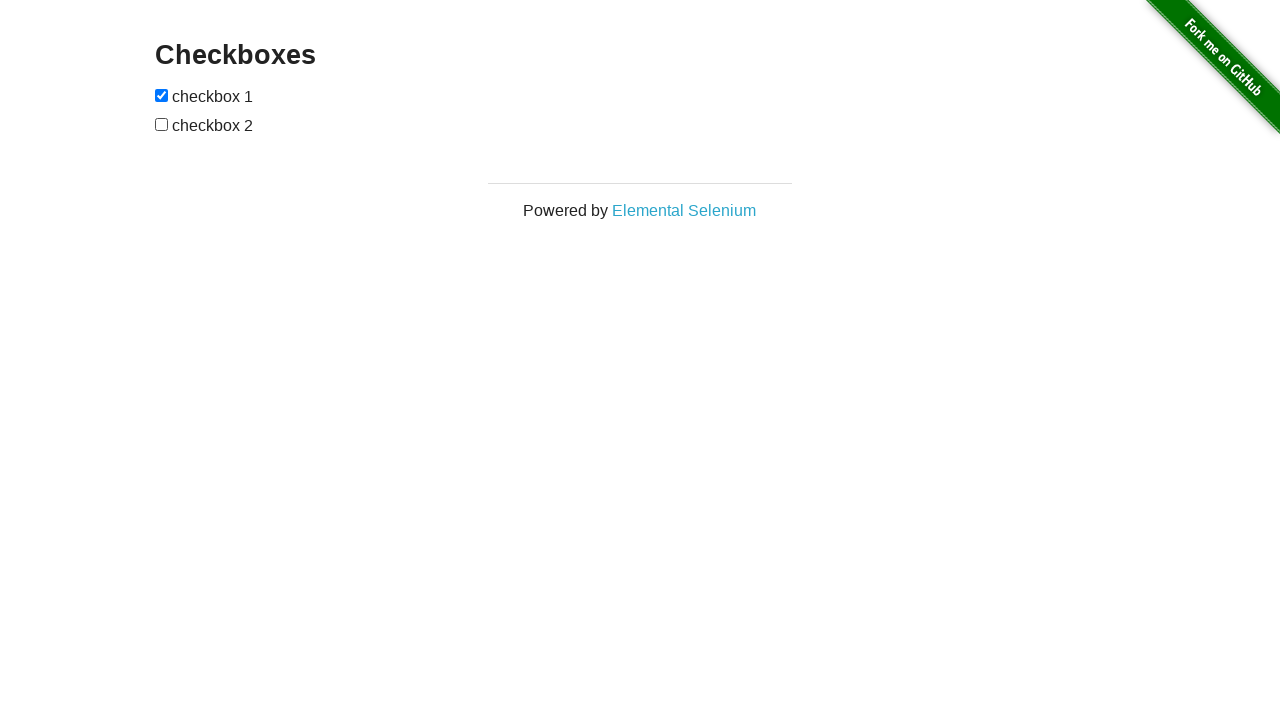

Counted total checkboxes on page - 2 found
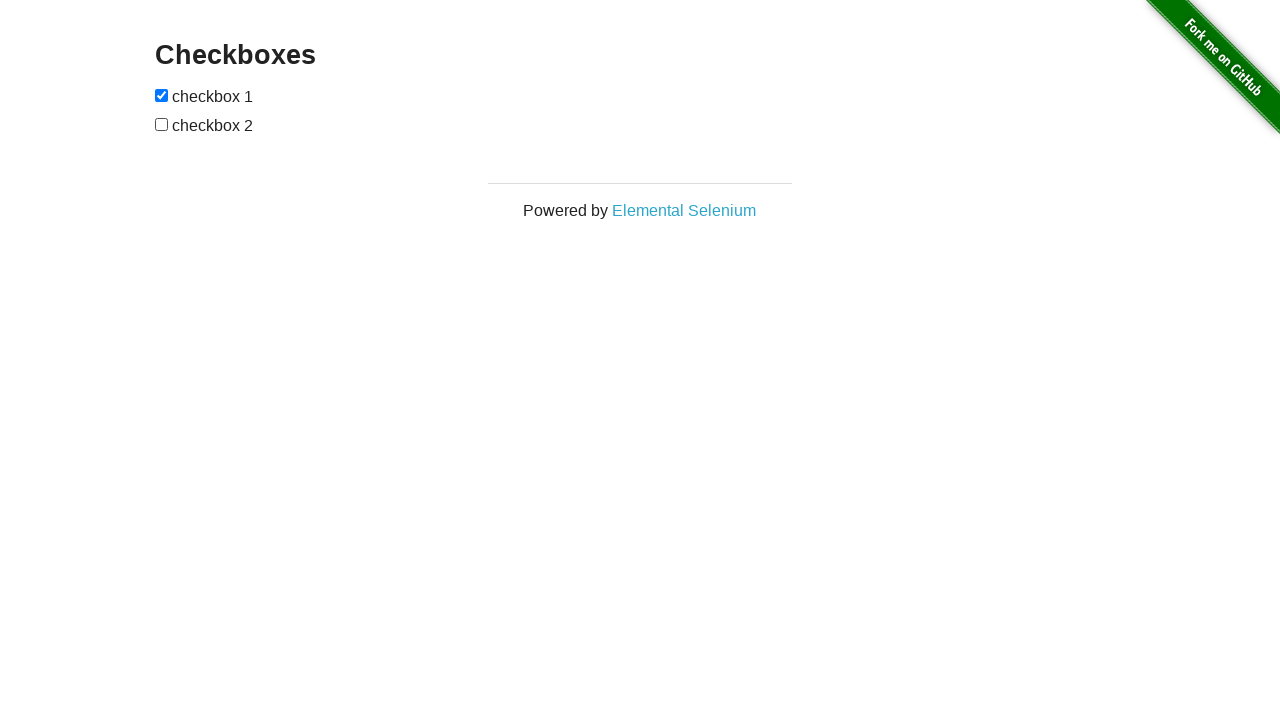

Clicked checkbox 2 to select it at (162, 124) on input[type='checkbox'] >> nth=1
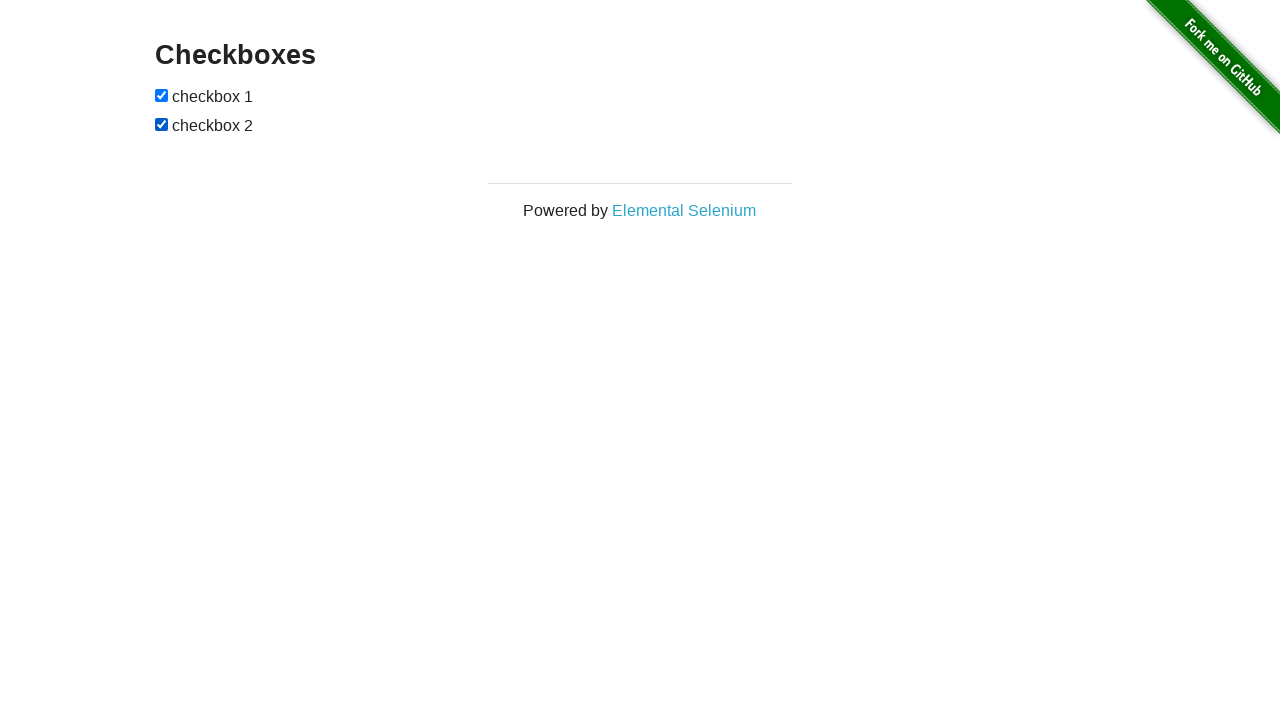

Verified checkbox 1 is selected after selecting all
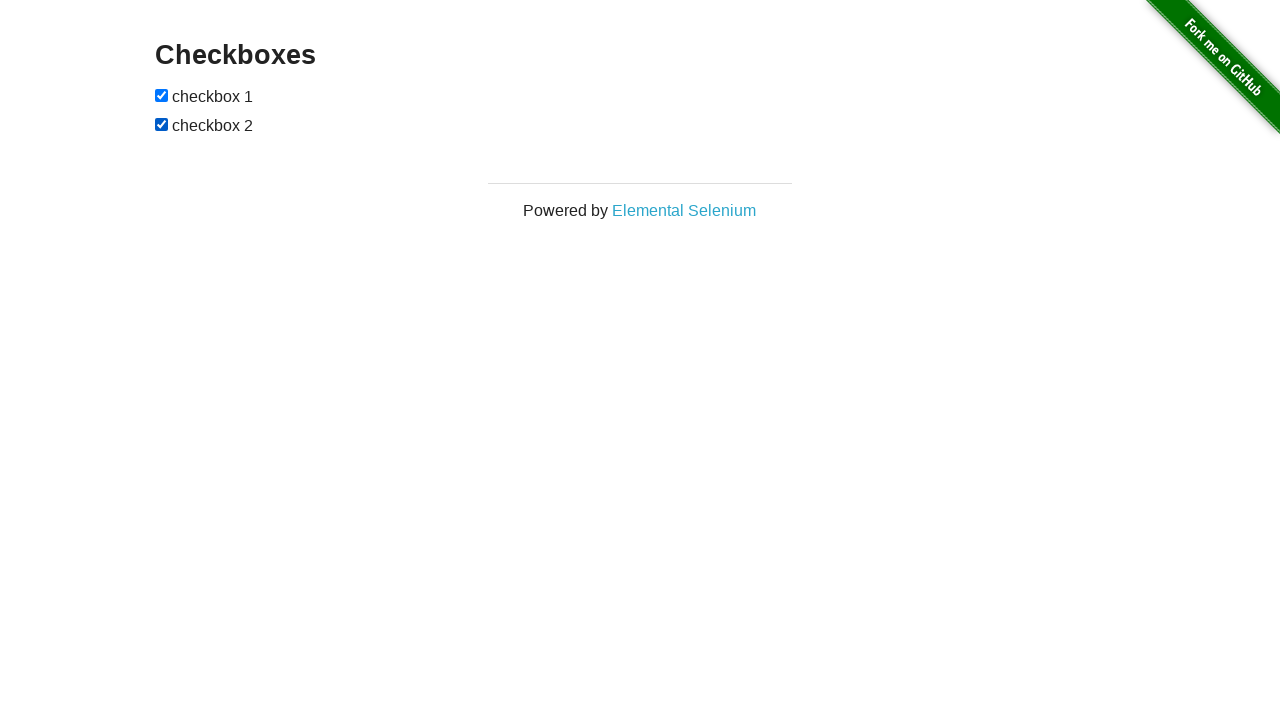

Verified checkbox 2 is selected after selecting all
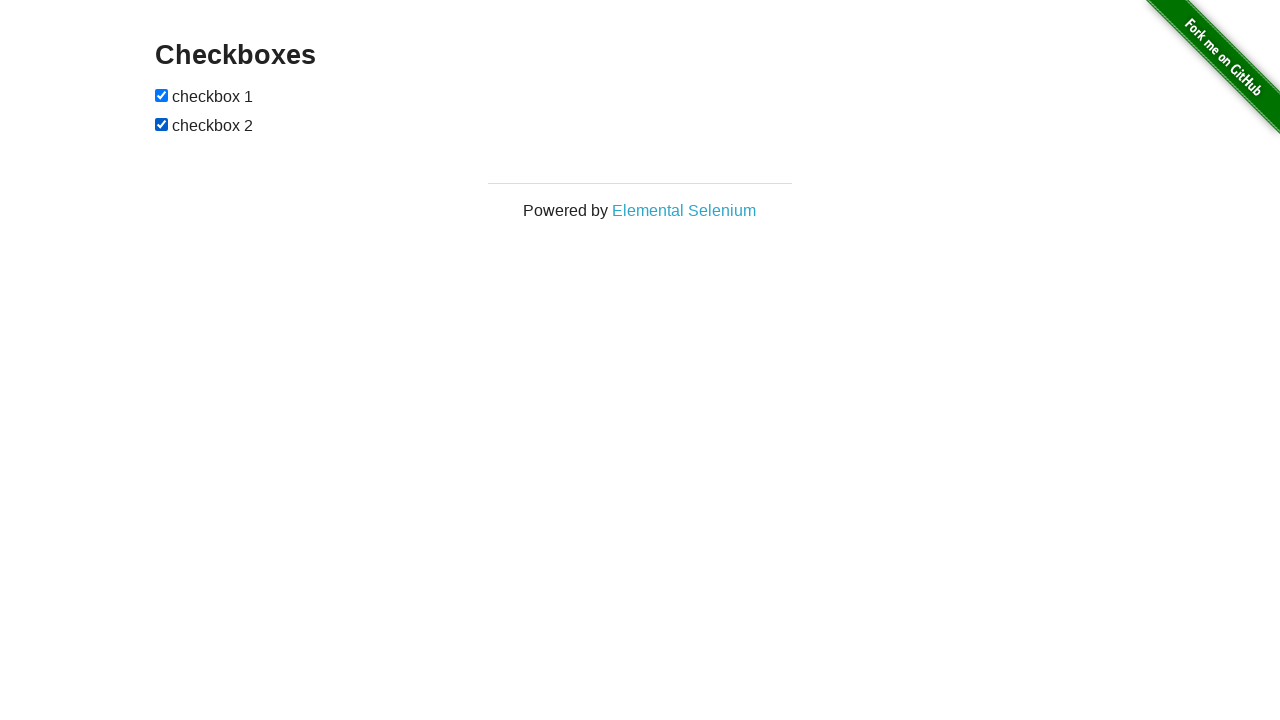

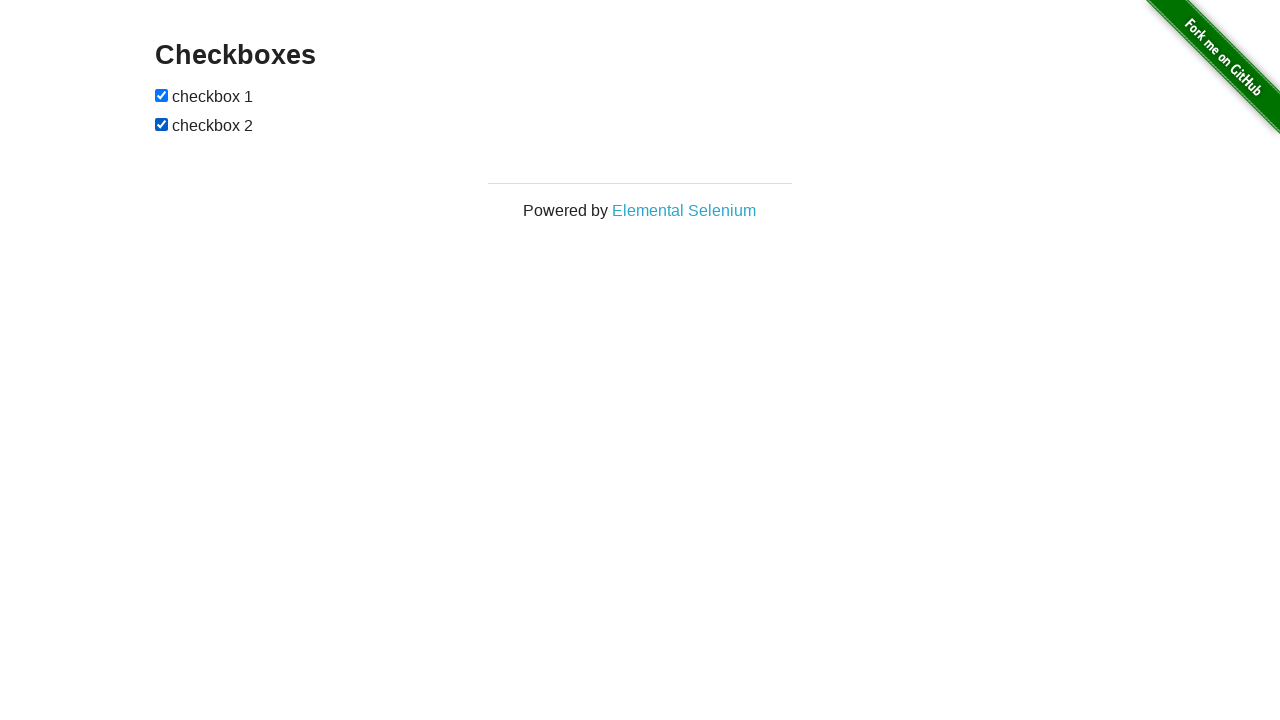